Tests selecting an option from an old-style select menu by visible text "Blue"

Starting URL: https://demoqa.com/select-menu

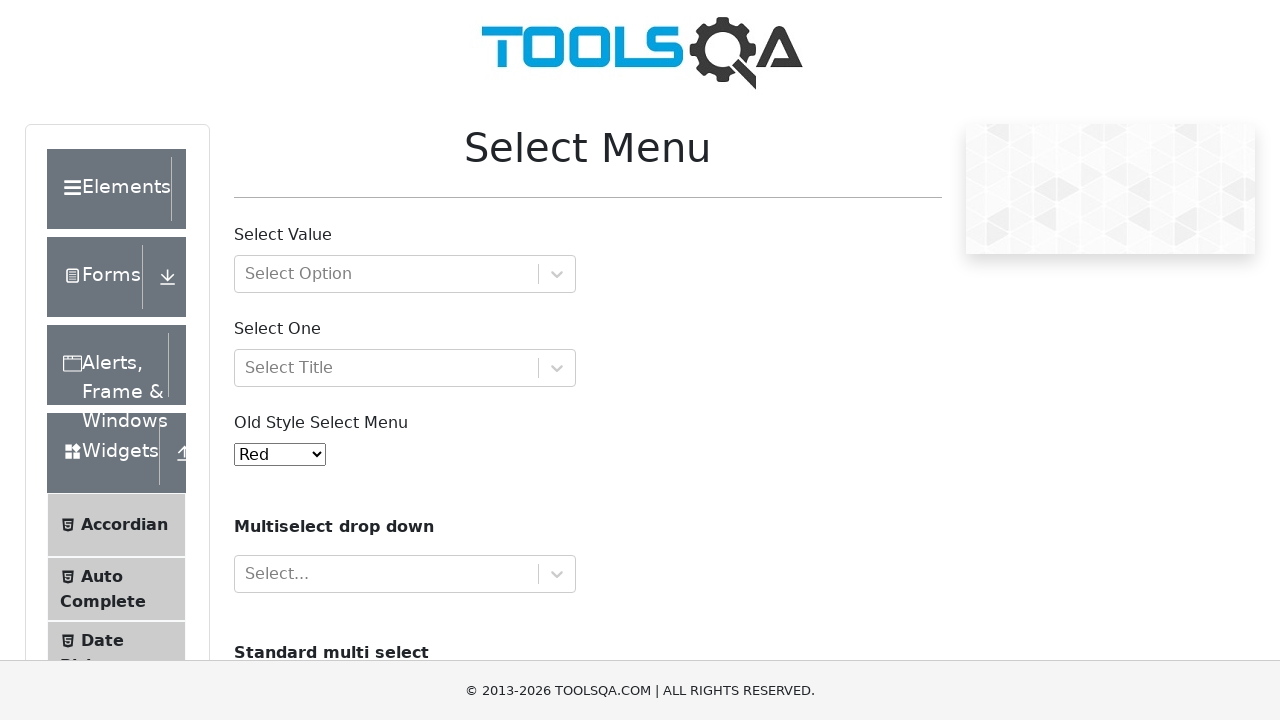

Navigated to select menu demo page
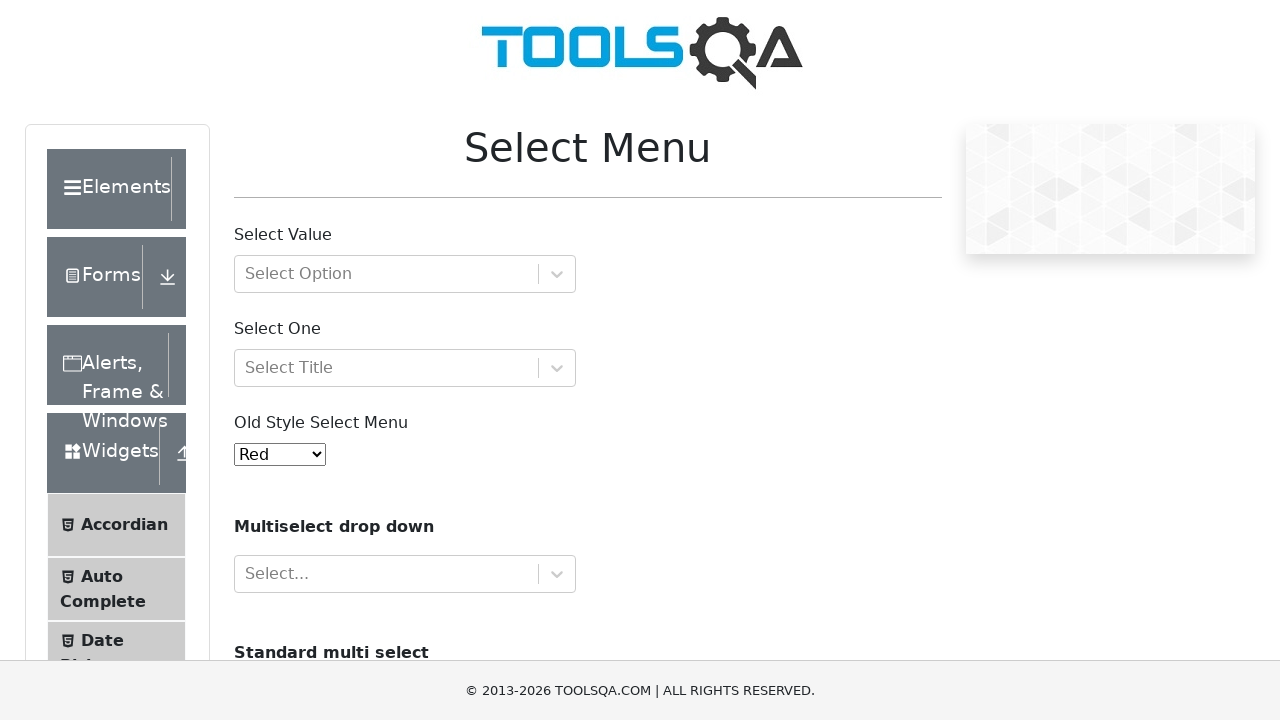

Selected 'Blue' option from old-style select menu on #oldSelectMenu
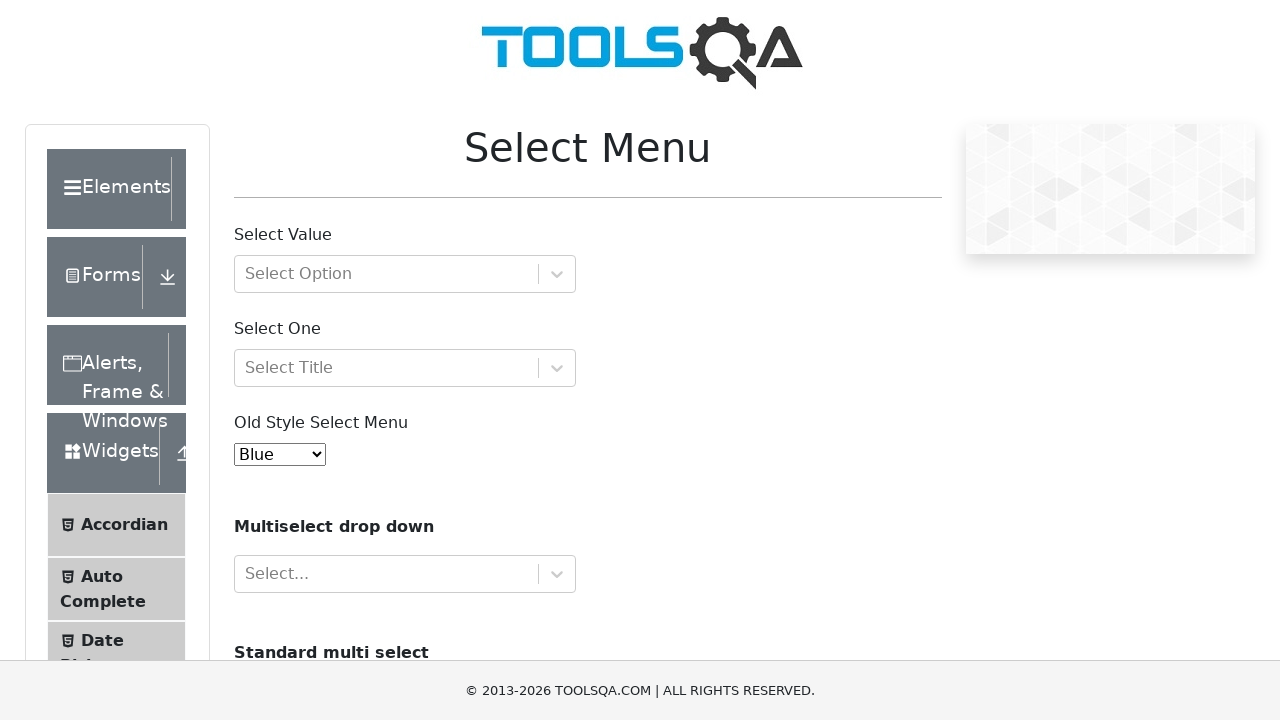

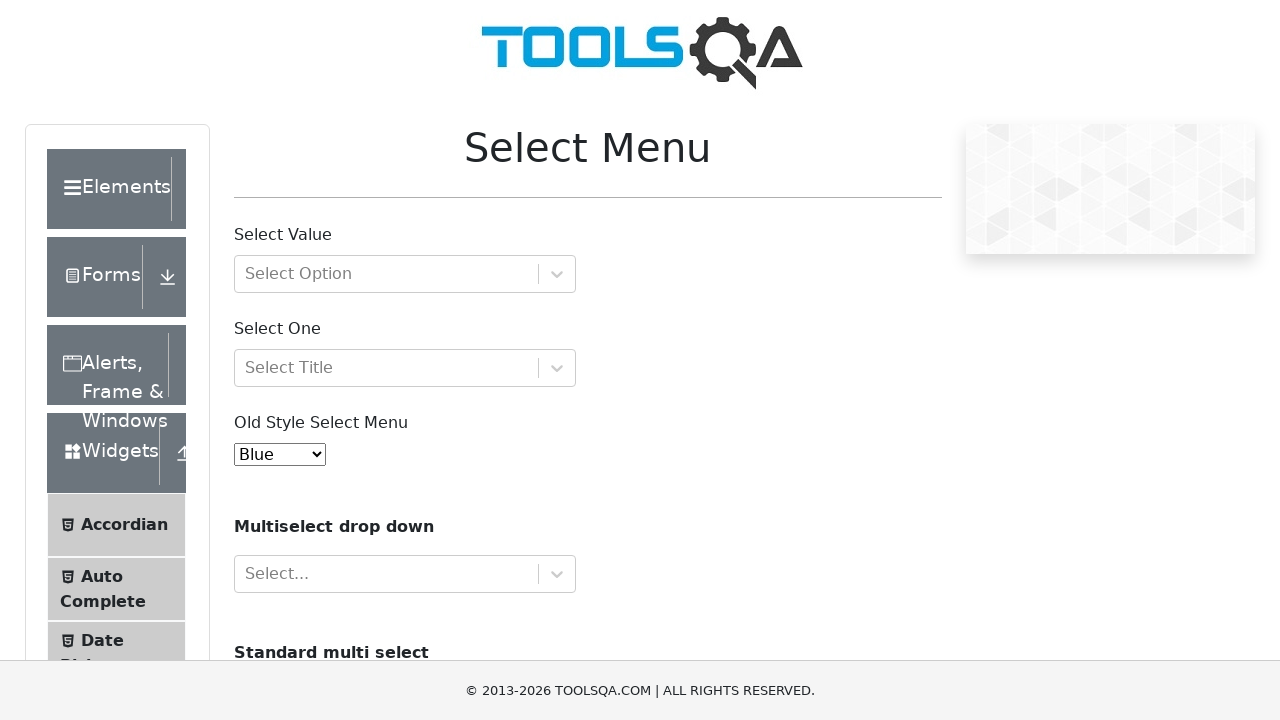